Navigates to tavriav.ua and waits for the page to load

Starting URL: http://tavriav.ua

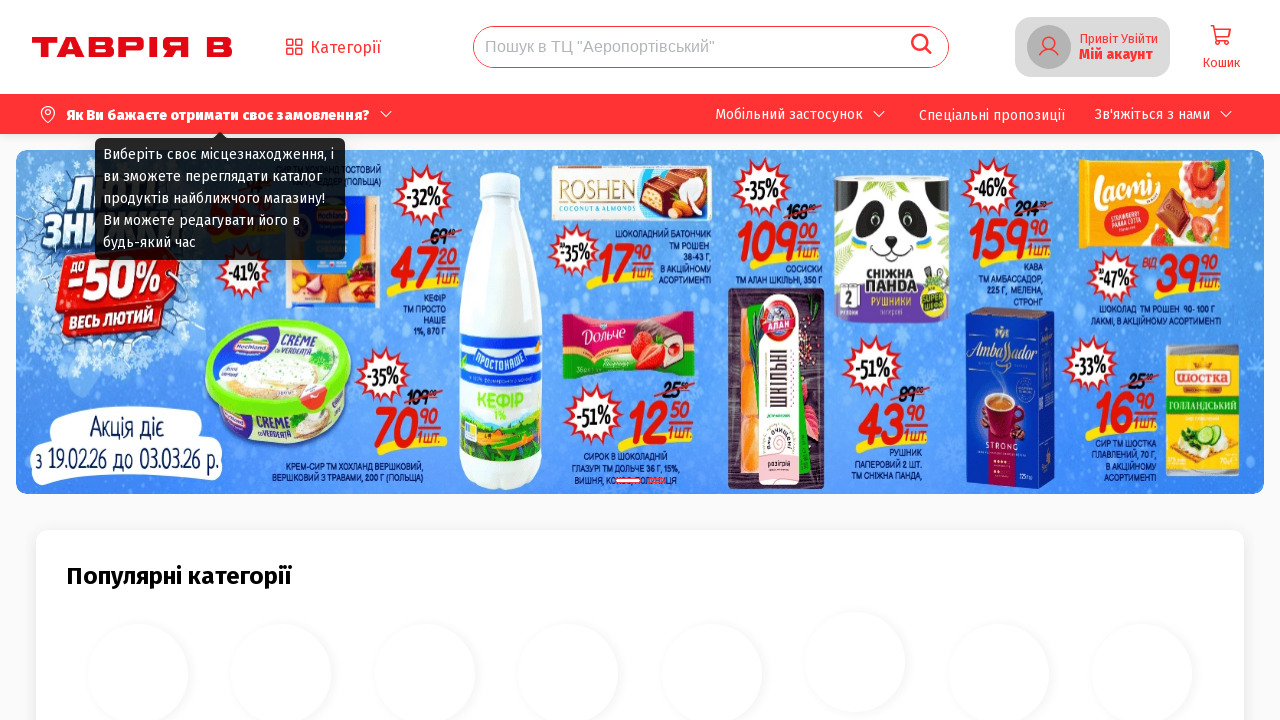

Waited for page to reach networkidle load state
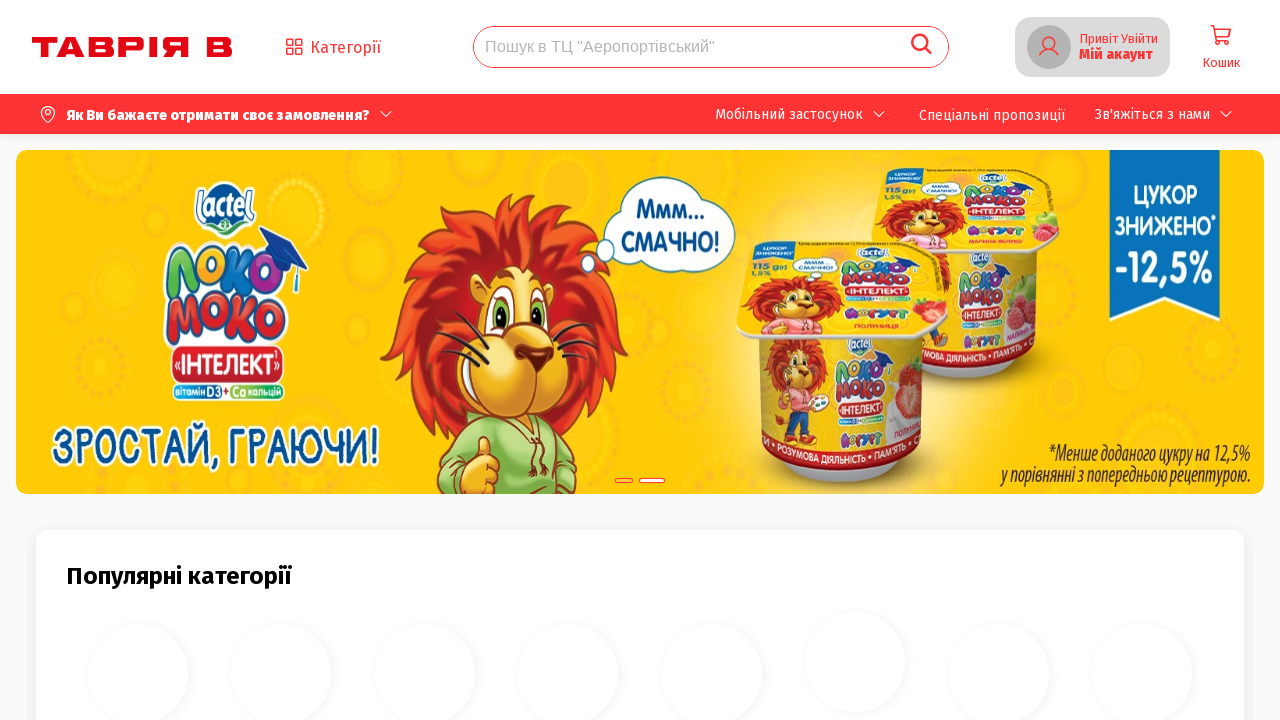

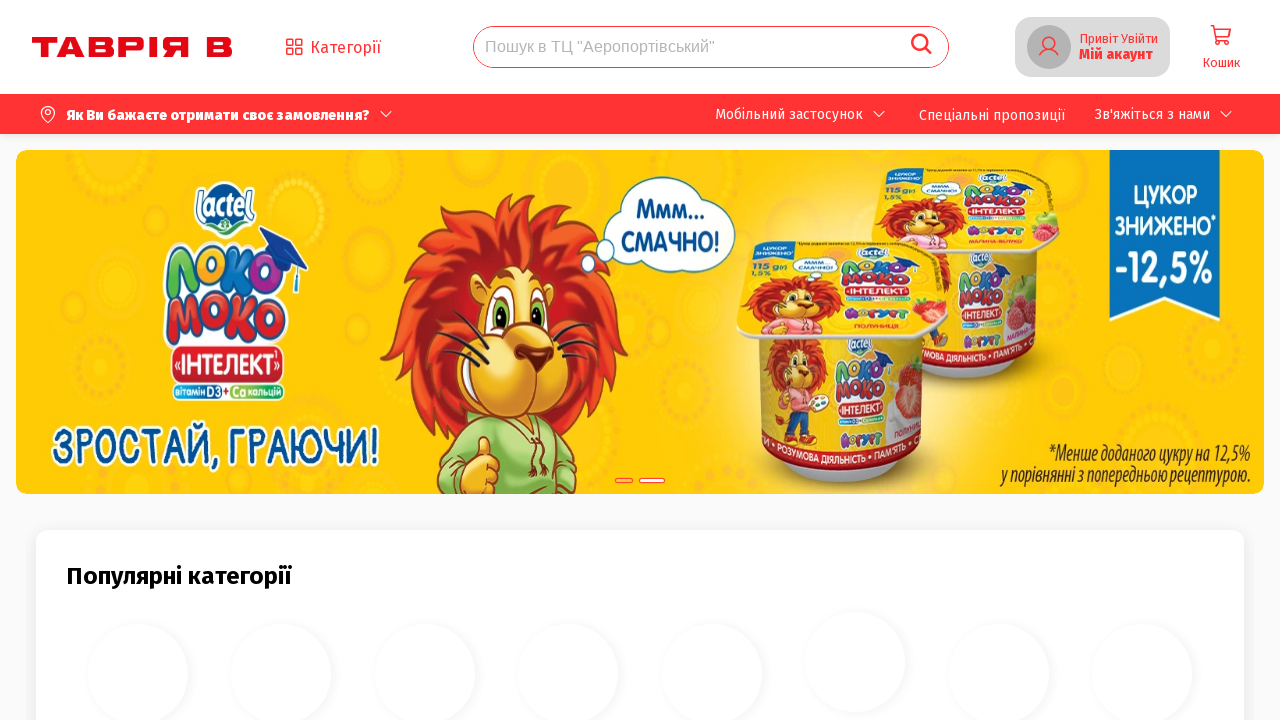